Navigates to a QA testing service page and clicks a button on the authentication form

Starting URL: https://qa-mesto.praktikum-services.ru/

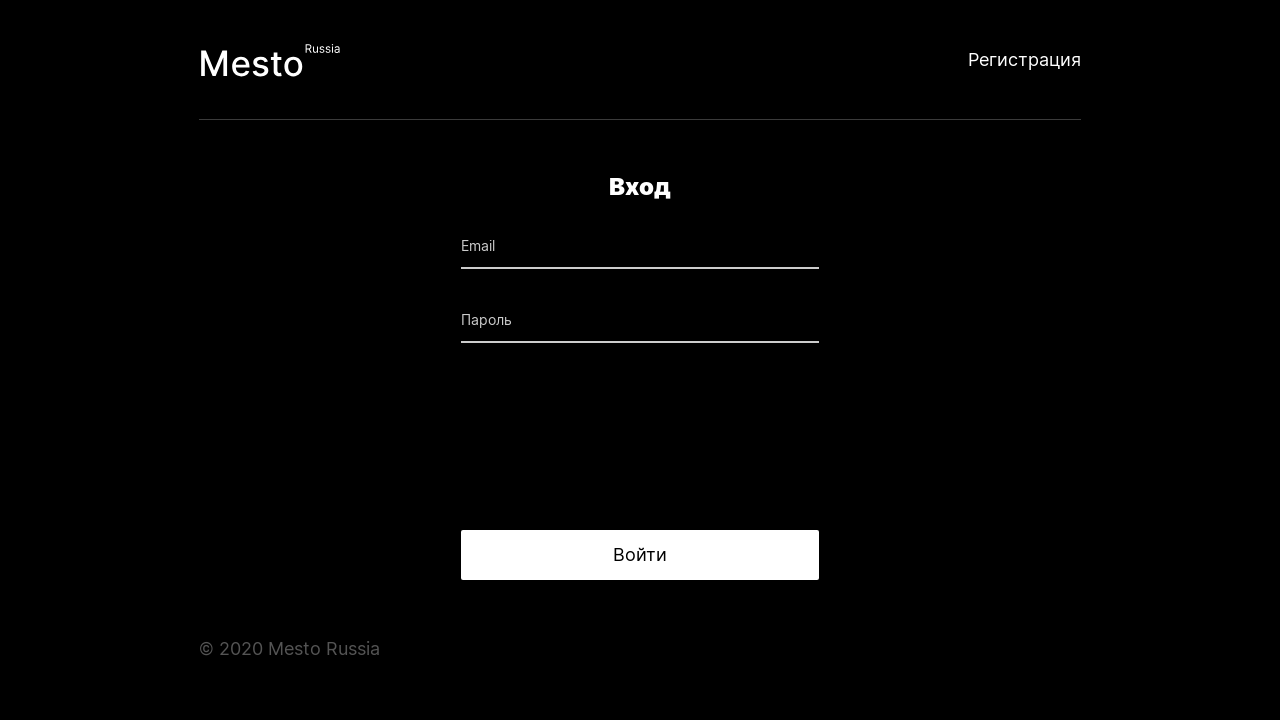

Clicked the authentication form button at (640, 555) on button.auth-form__button
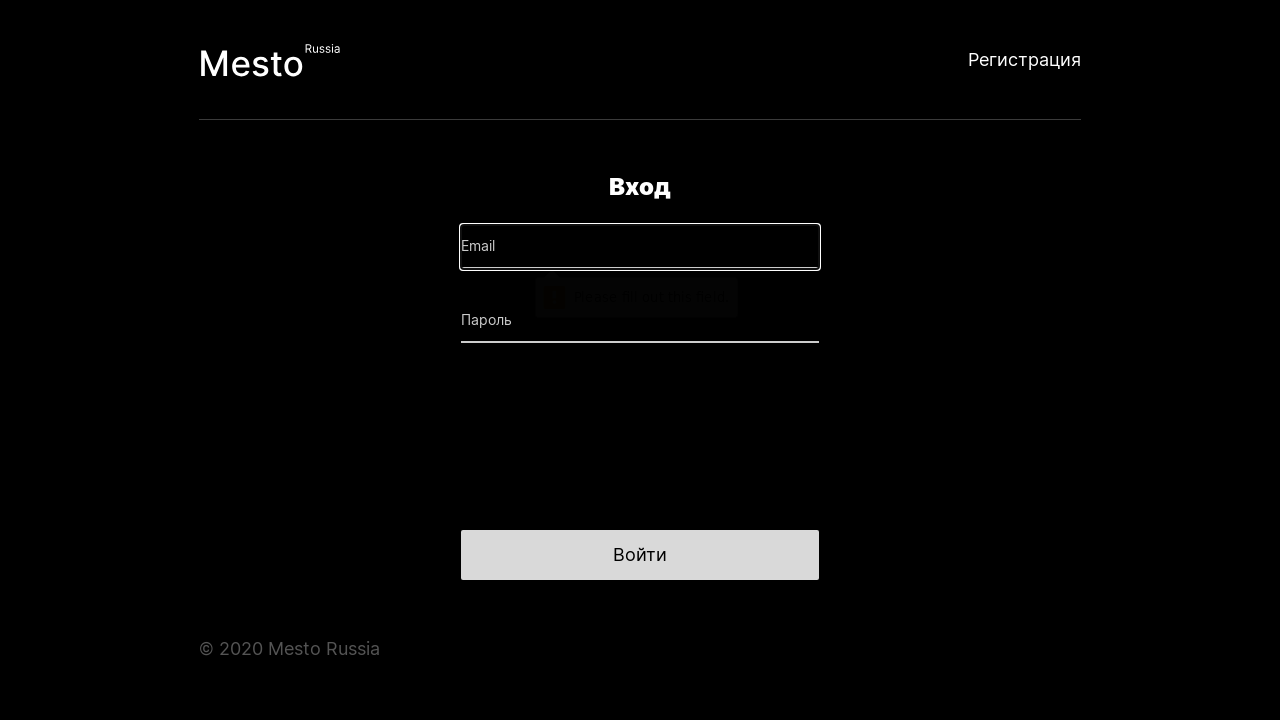

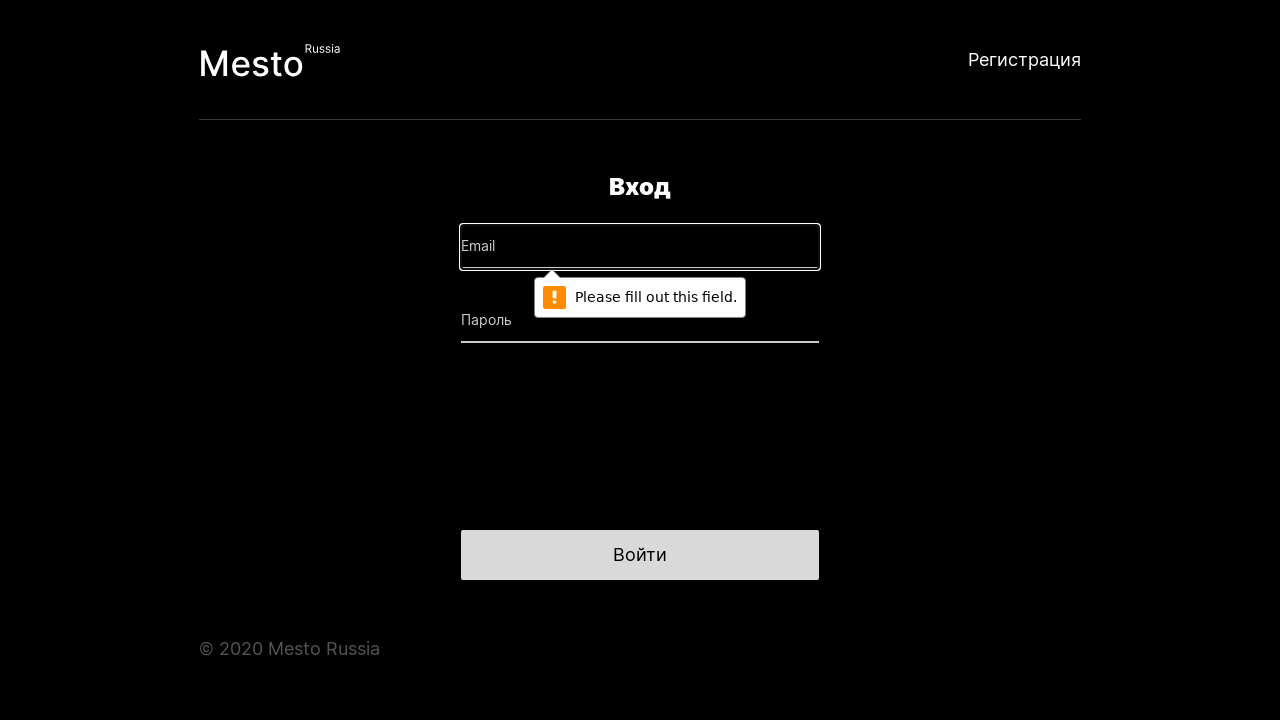